Tests scrolling functionality on a page with large content by scrolling down 3000 pixels vertically and 200 pixels horizontally using JavaScript executor

Starting URL: https://the-internet.herokuapp.com/large

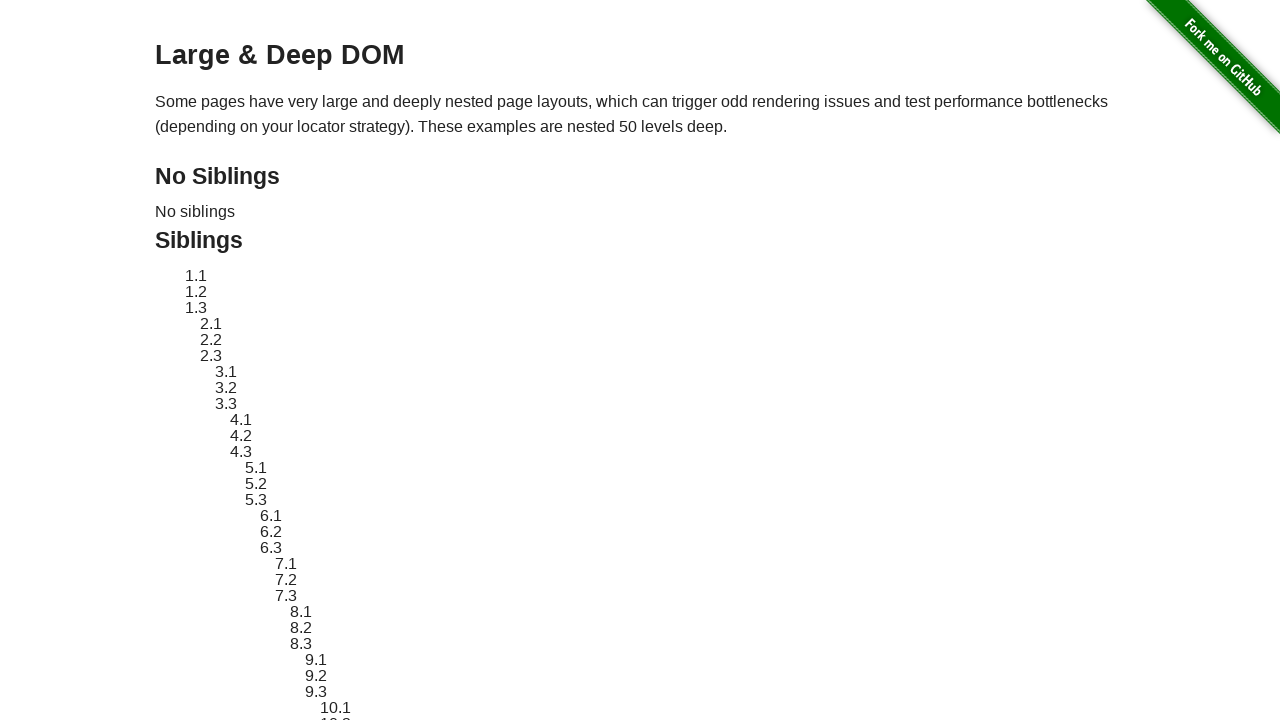

Navigated to the-internet.herokuapp.com/large
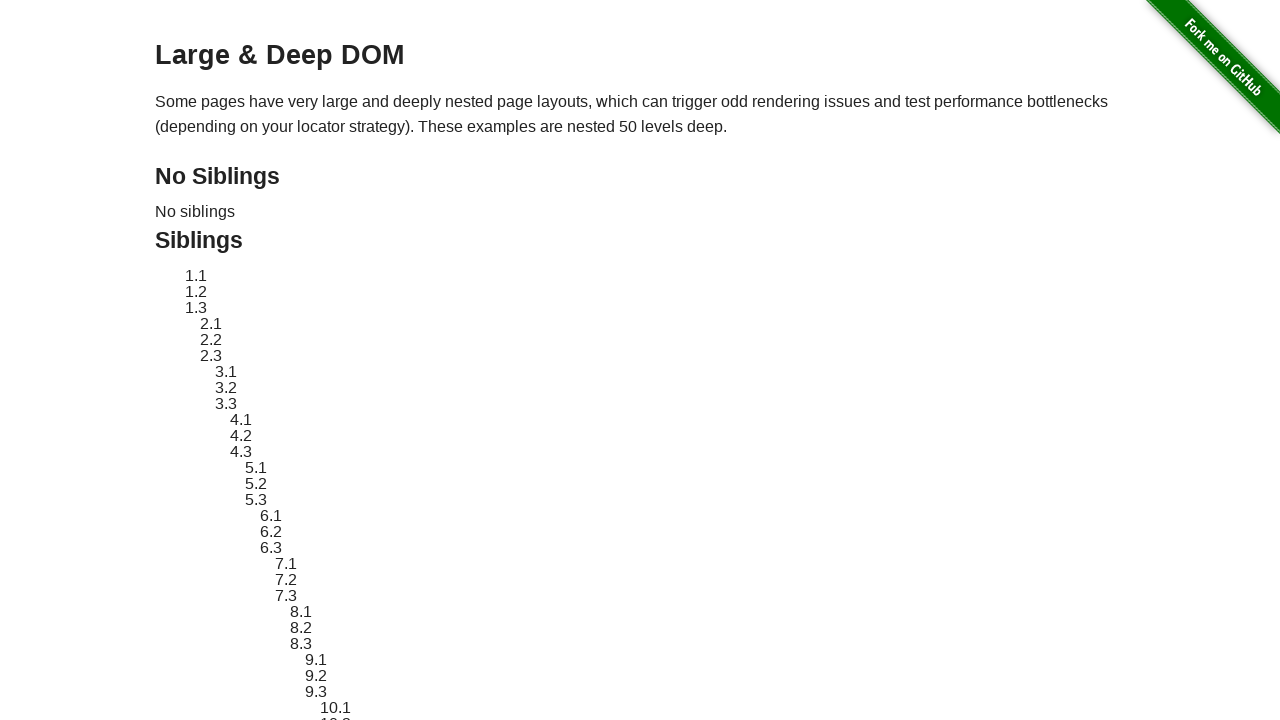

Scrolled down 3000 pixels vertically and 200 pixels horizontally using JavaScript executor
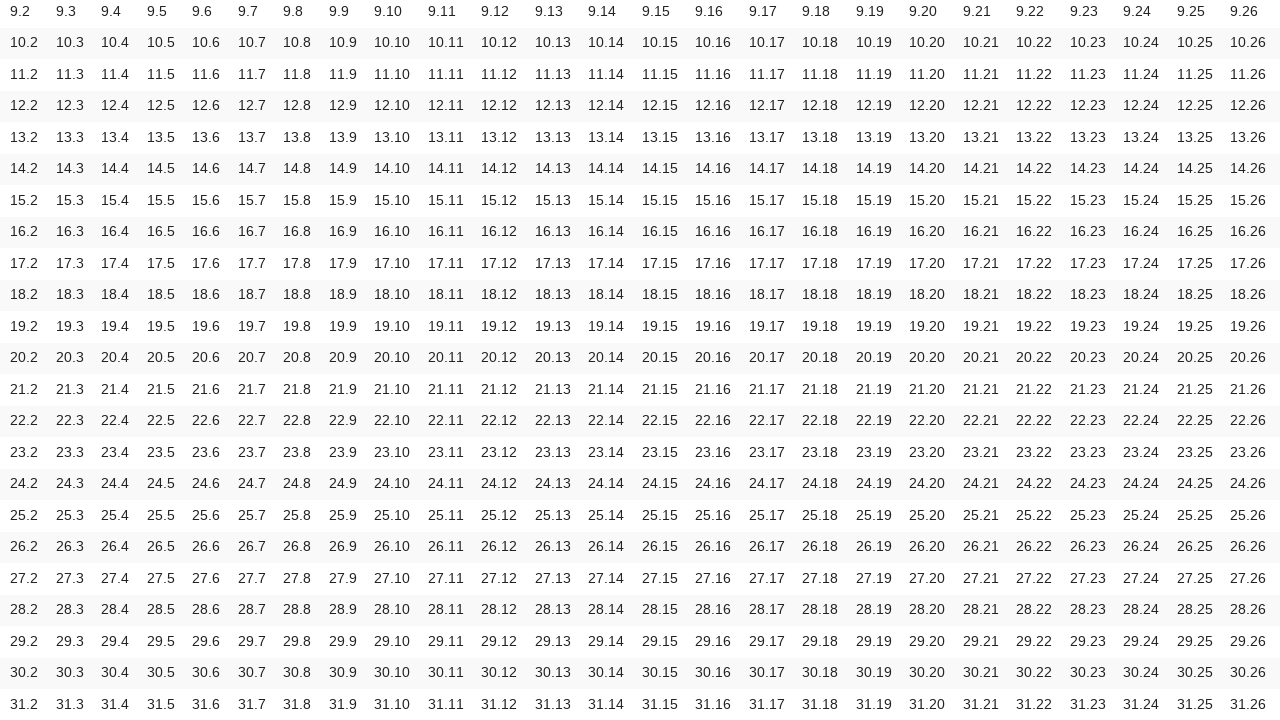

Waited 1000ms for scroll animation to complete
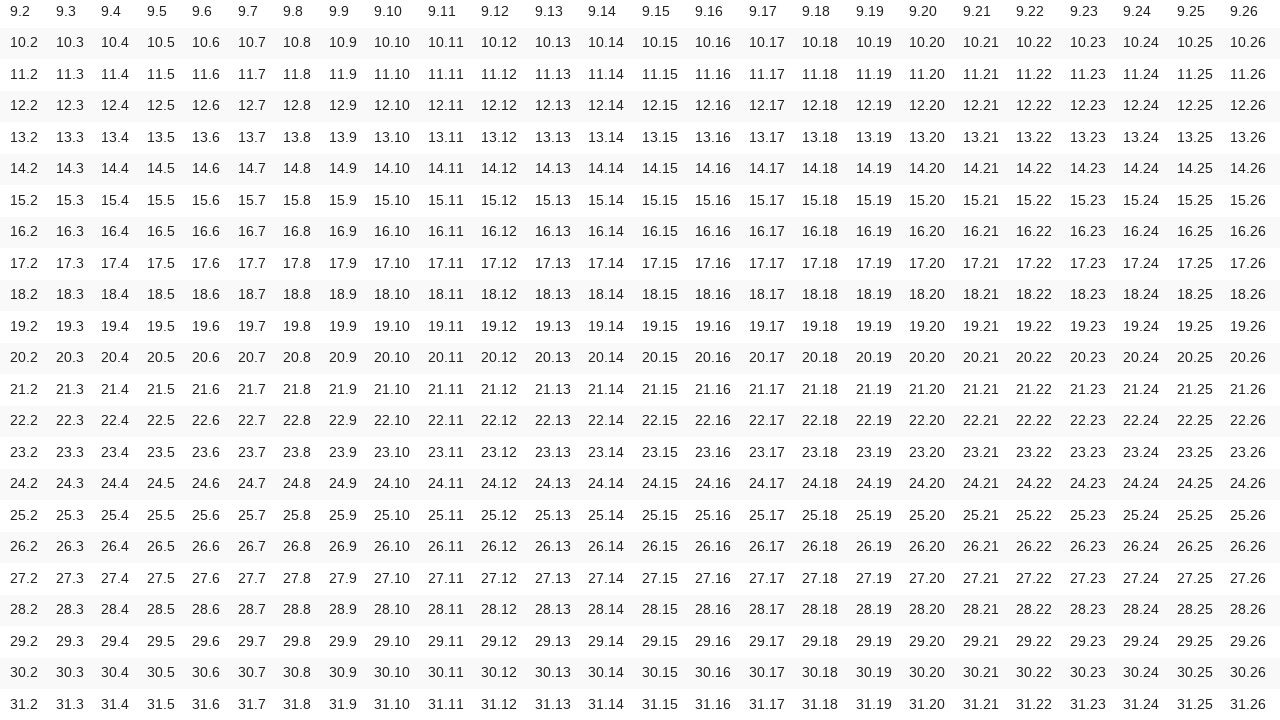

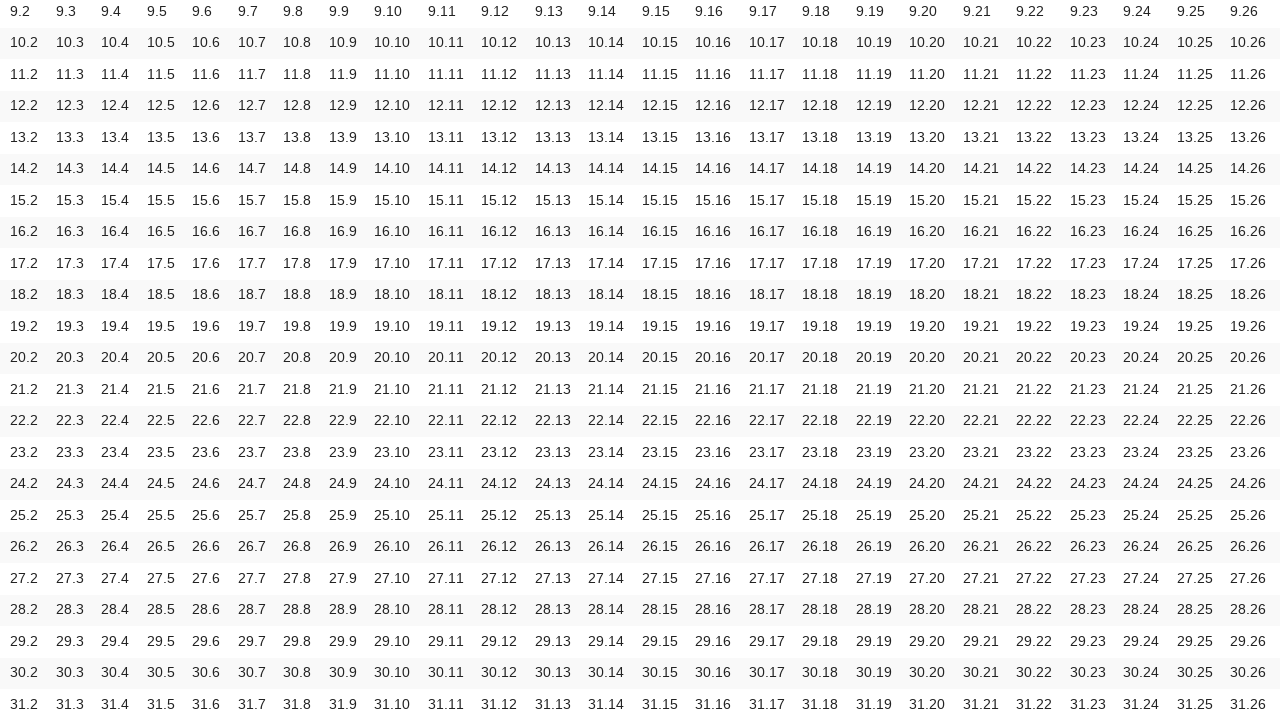